Tests table sorting by clicking the Email column header and verifying the column is sorted in ascending order

Starting URL: http://the-internet.herokuapp.com/tables

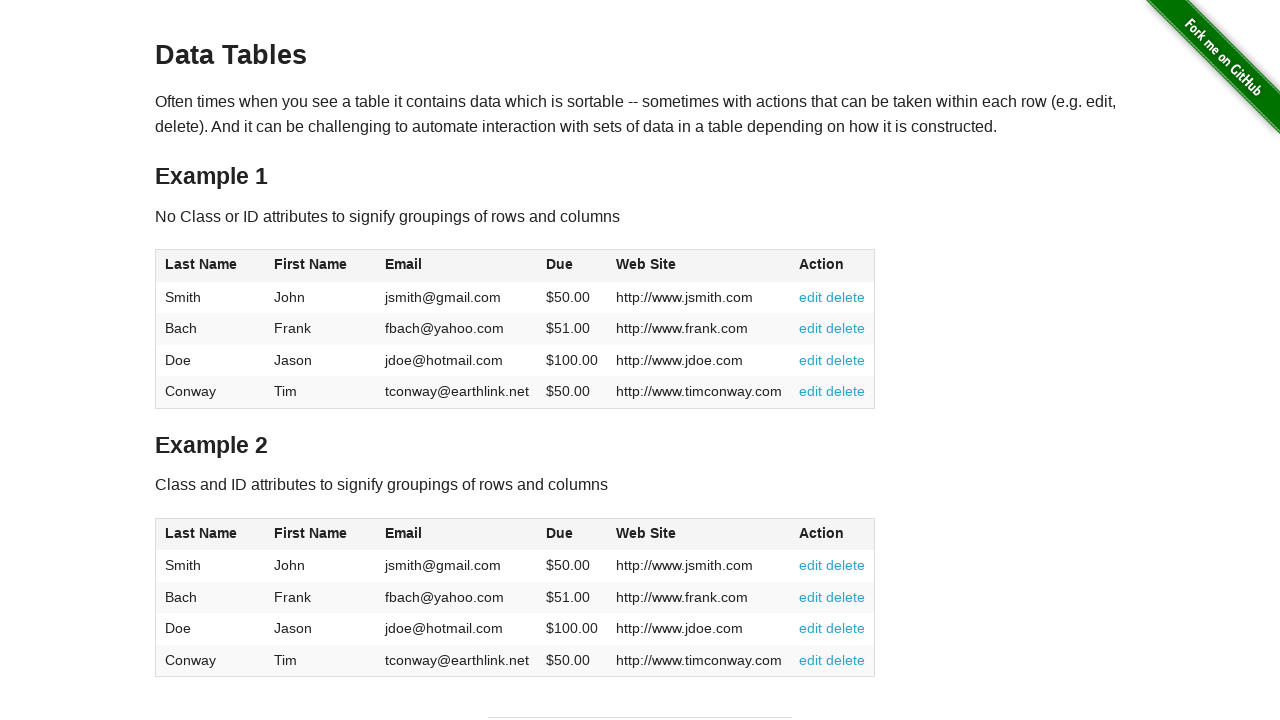

Clicked Email column header to sort in ascending order at (457, 266) on #table1 thead tr th:nth-of-type(3)
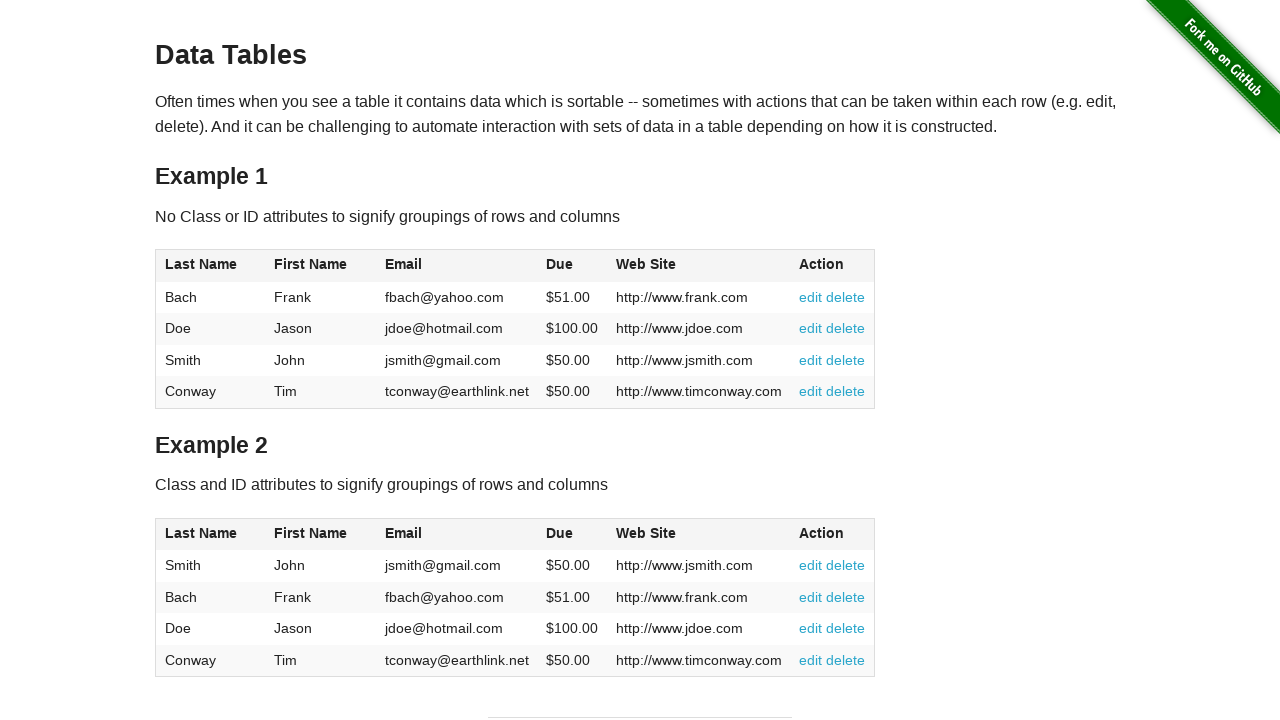

Verified table was sorted and email column is present
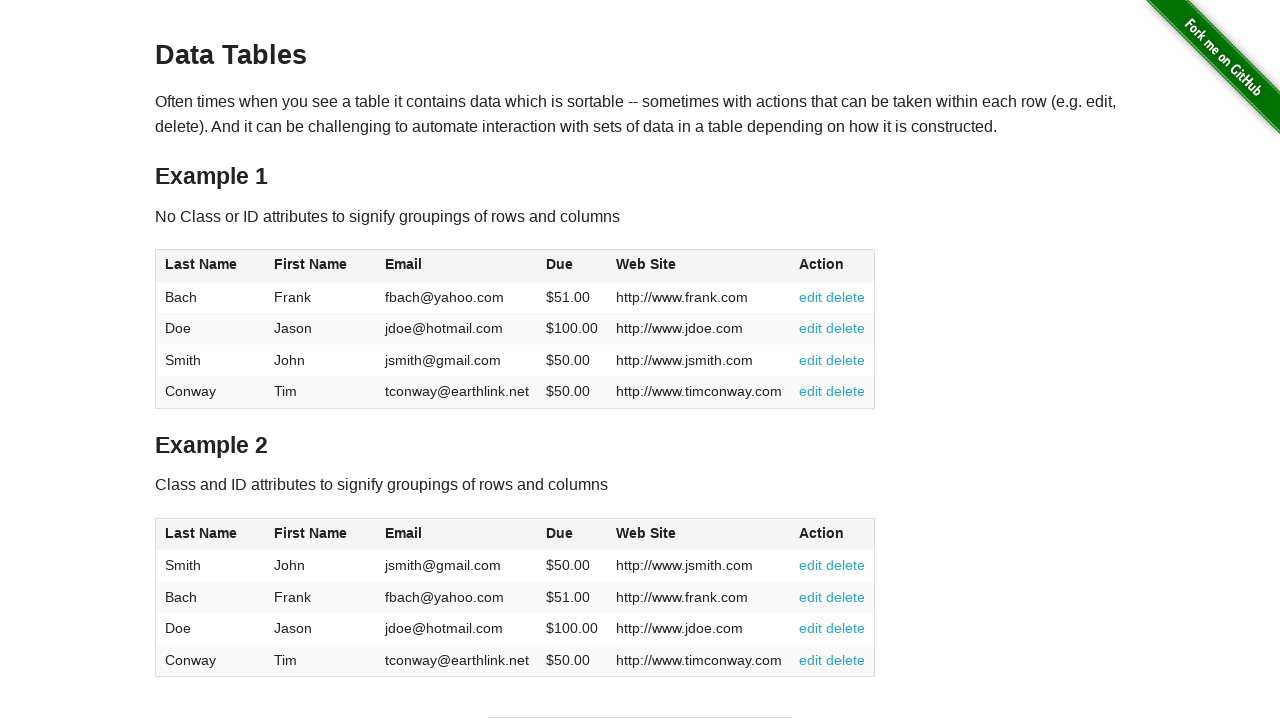

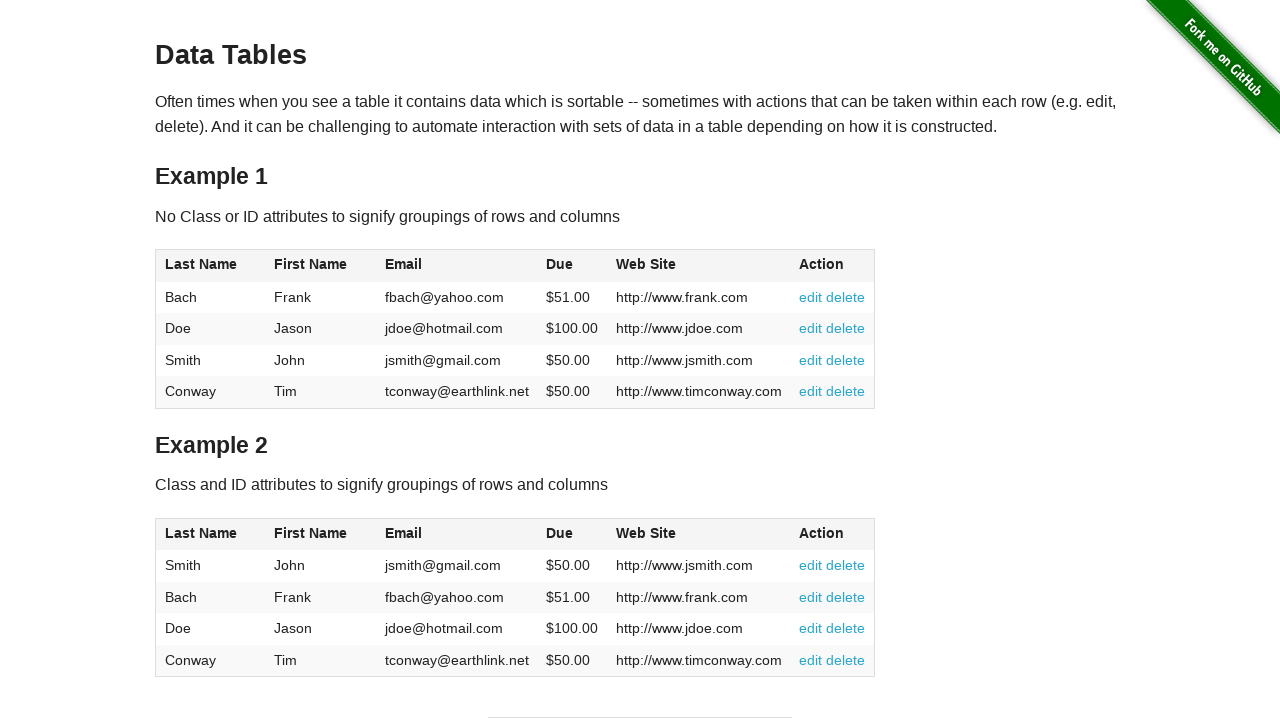